Tests drag and drop functionality by dragging an element to multiple drop zones using different methods

Starting URL: https://sahitest.com/demo/dragDropMooTools.htm

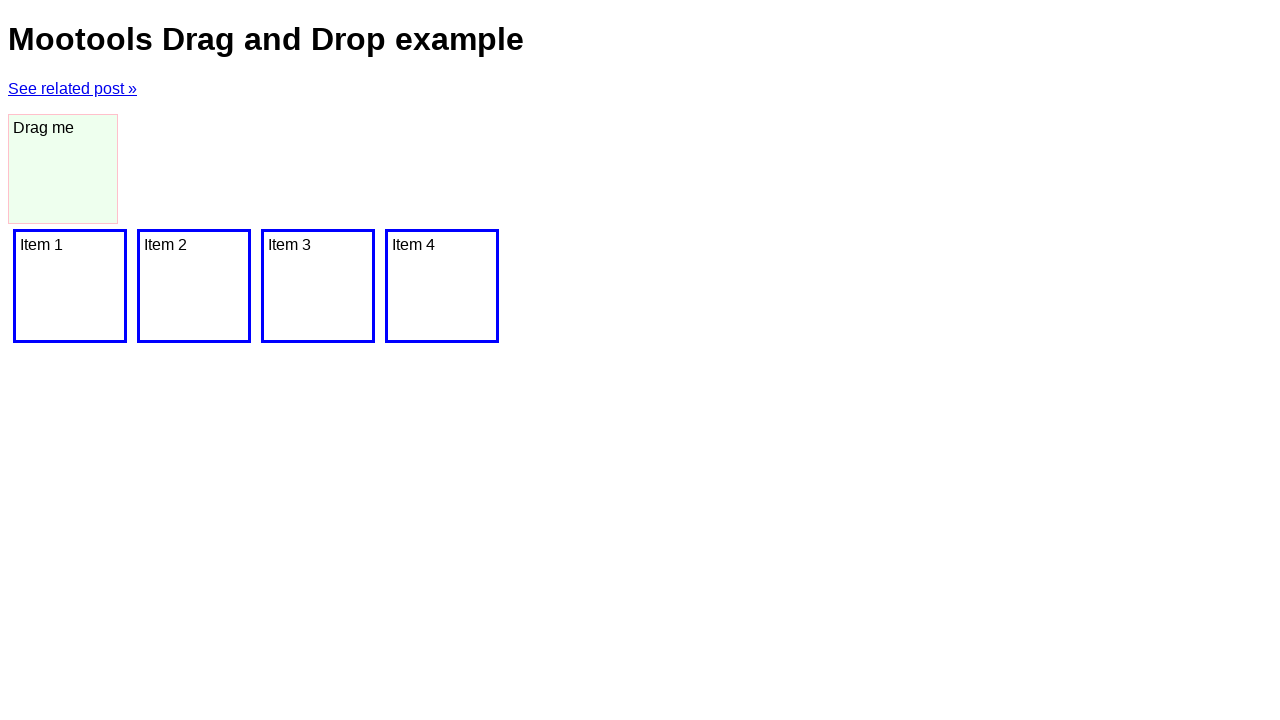

Dragged element to first drop zone at (70, 286)
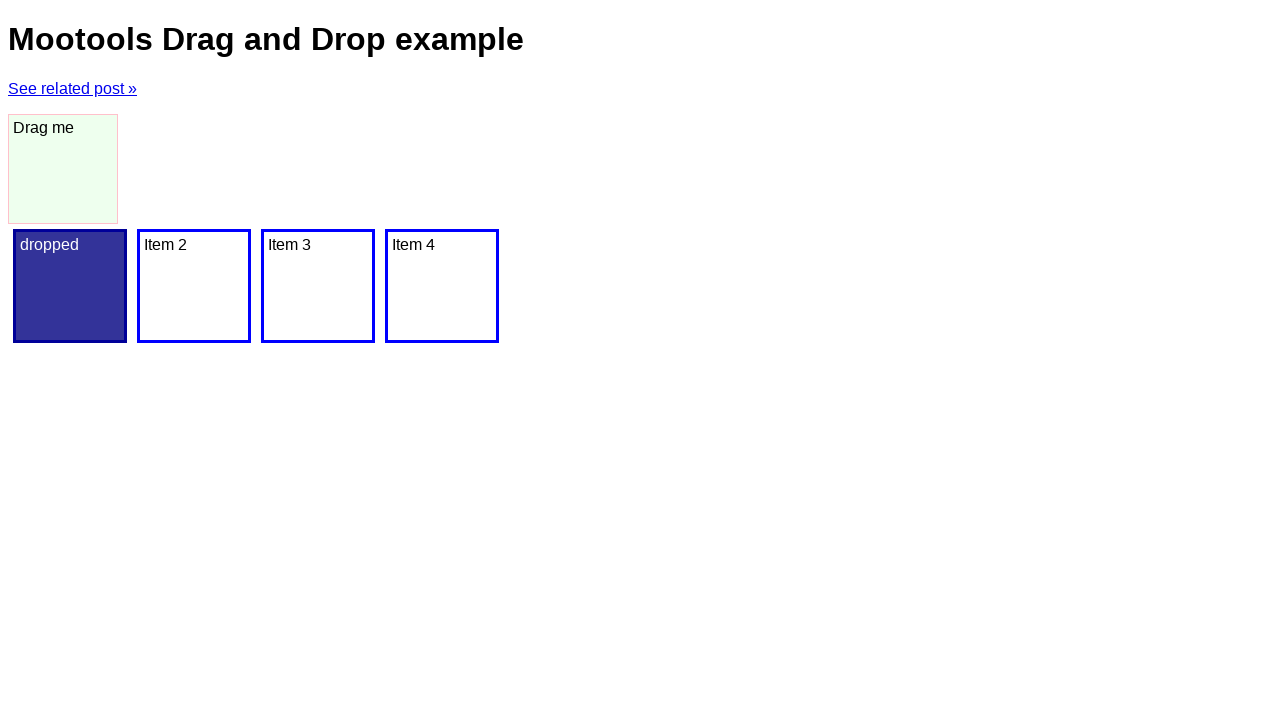

Dragged element to second drop zone at (194, 286)
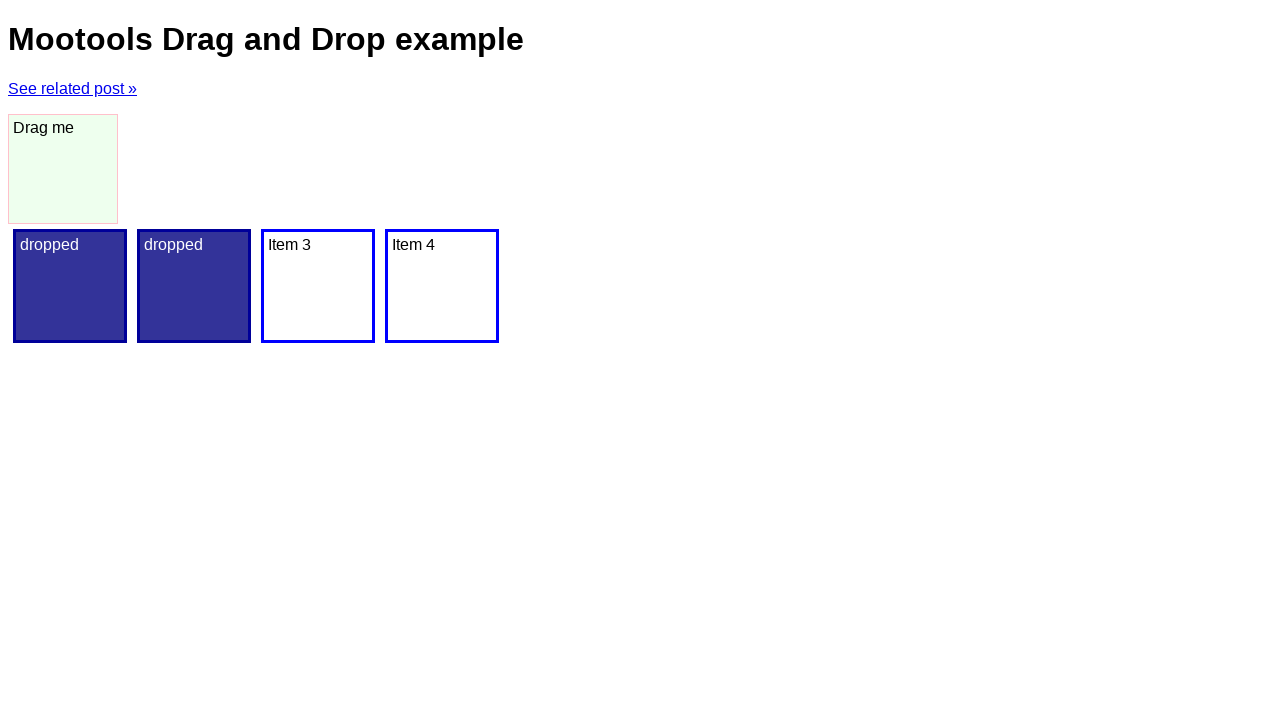

Dragged element to third drop zone at (318, 286)
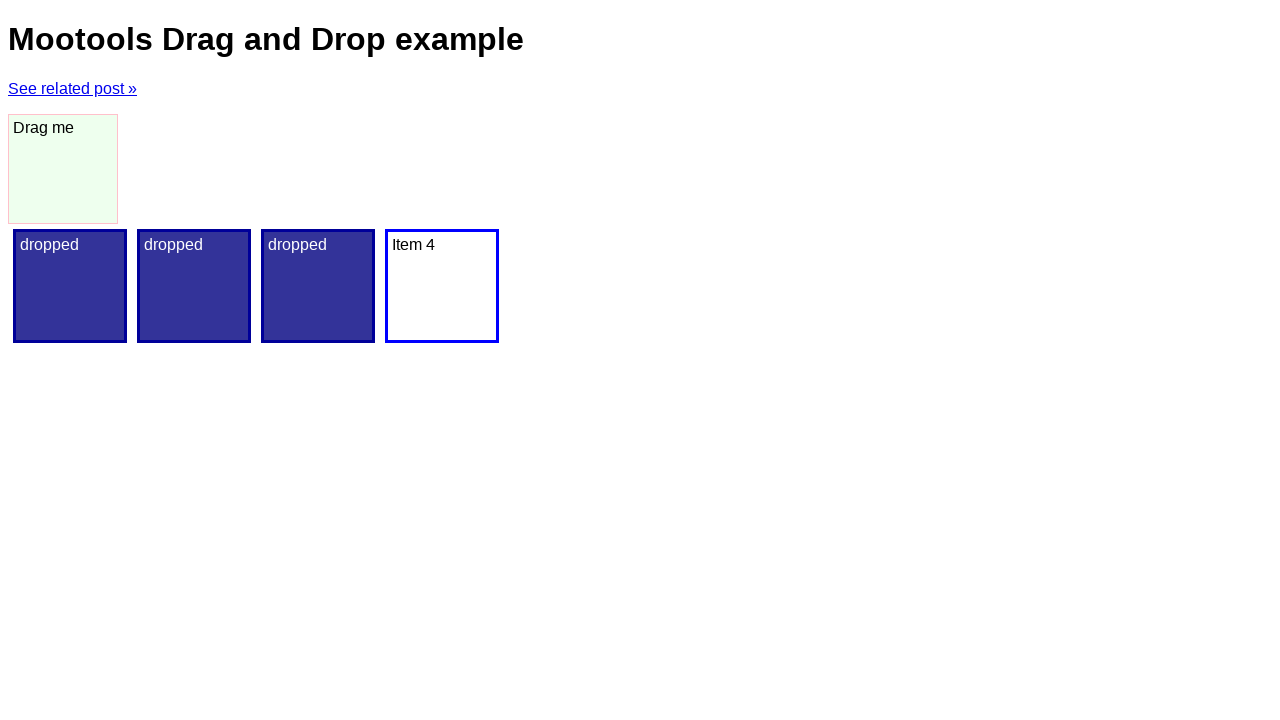

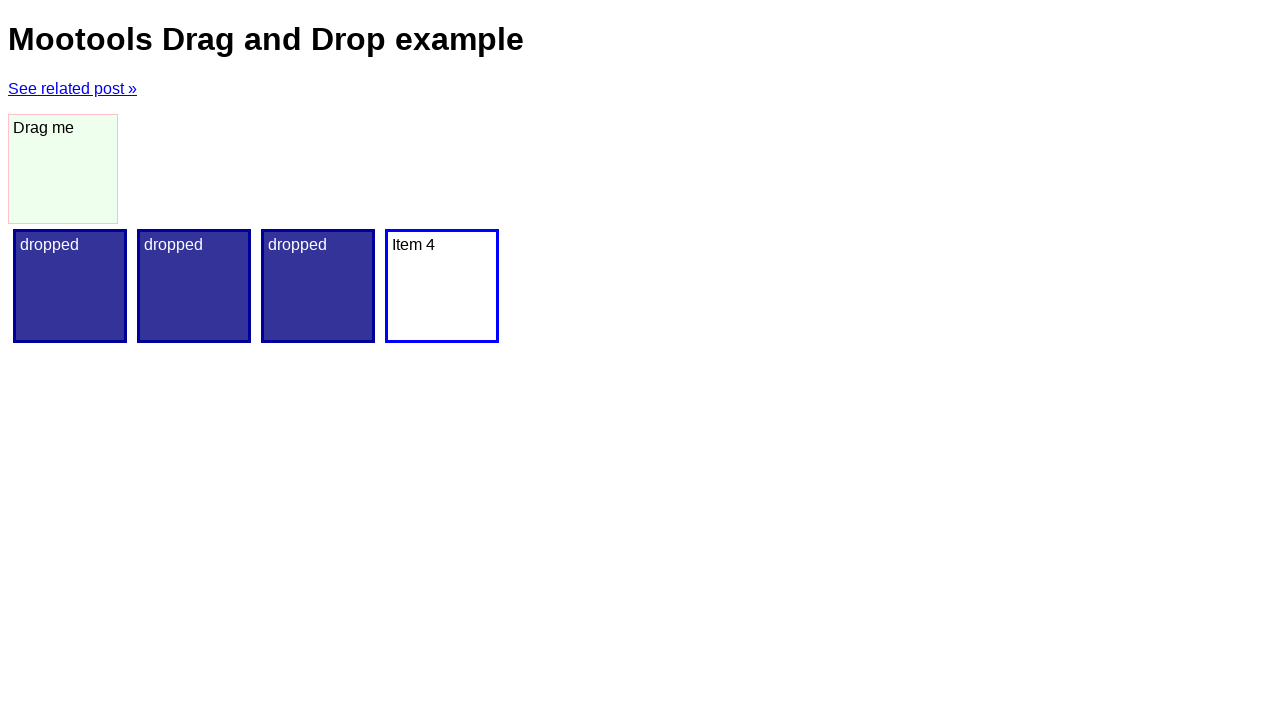